Tests drag and drop functionality by dragging an element and dropping it onto a droppable target using multiple drag-and-drop approaches on the jQuery UI demo page.

Starting URL: https://jqueryui.com/resources/demos/droppable/default.html

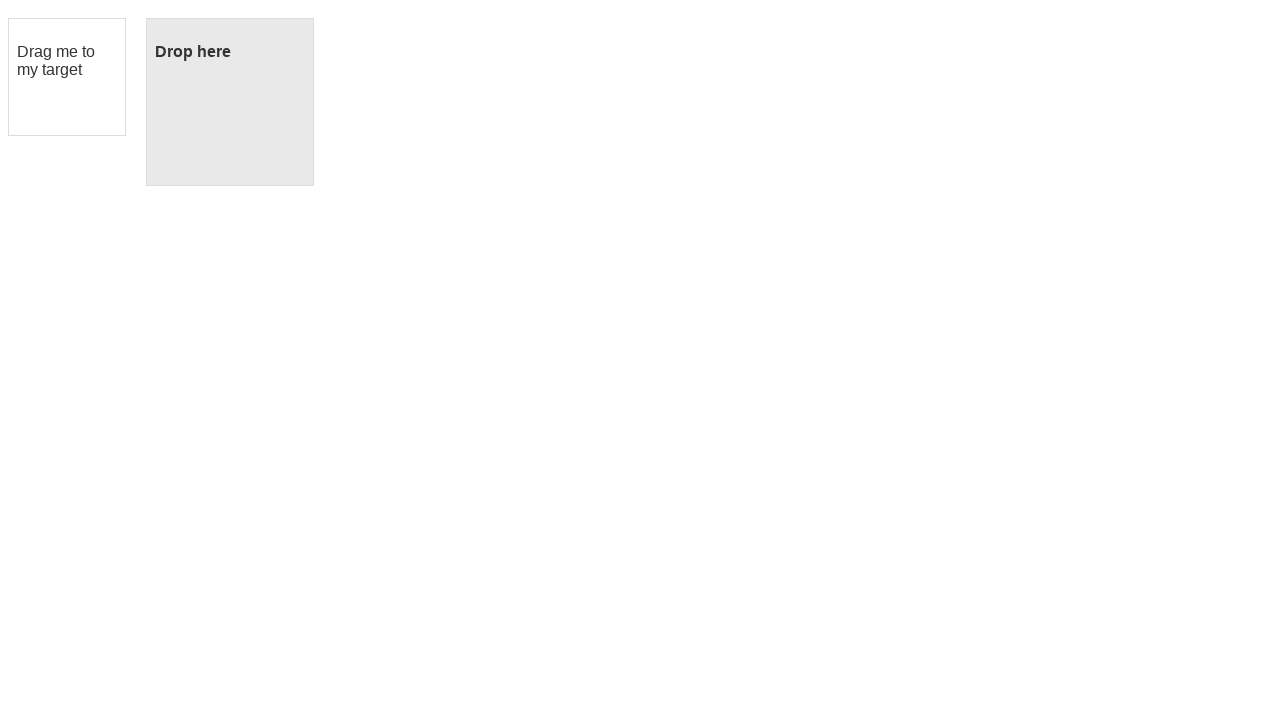

Waited for draggable element to be visible
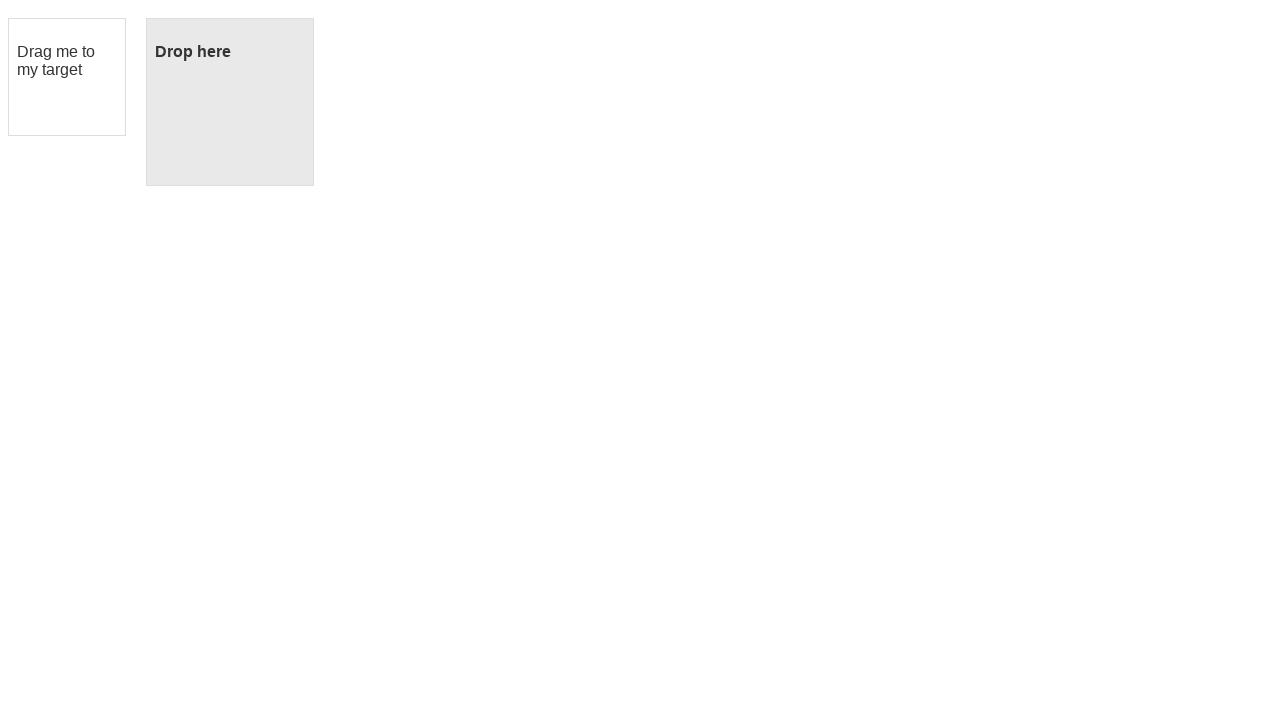

Waited for droppable element to be visible
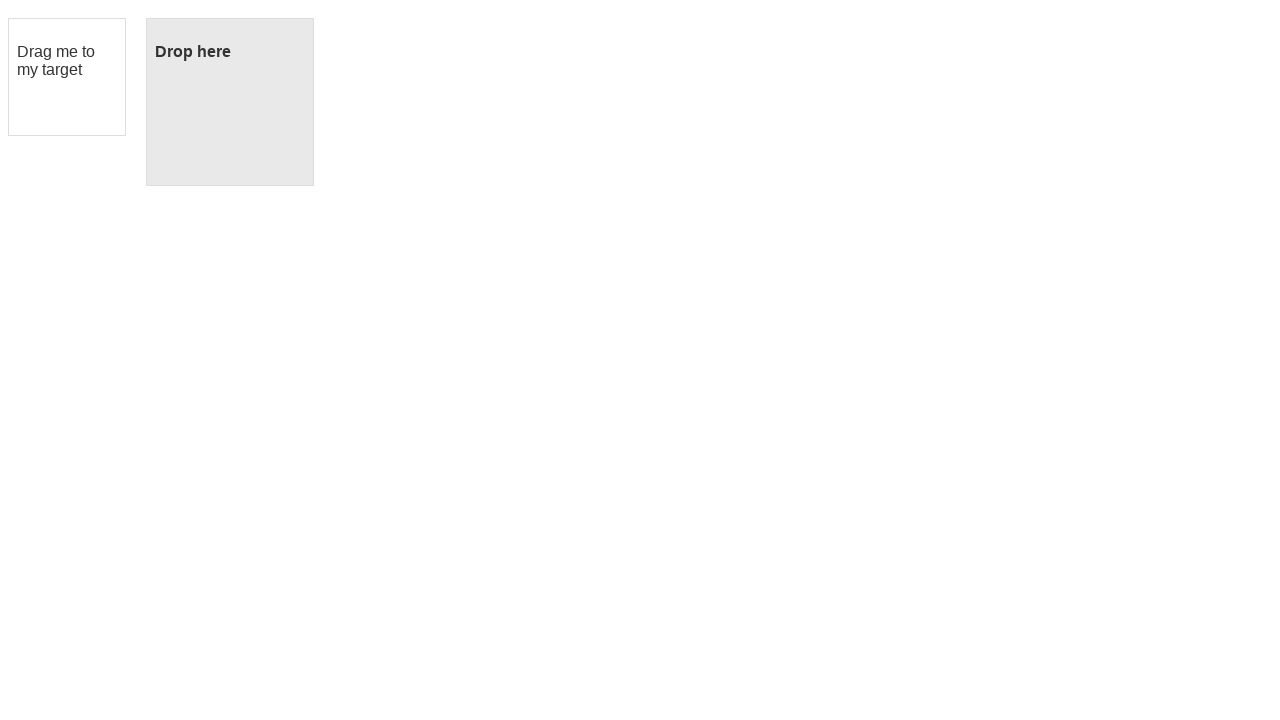

Located the draggable element
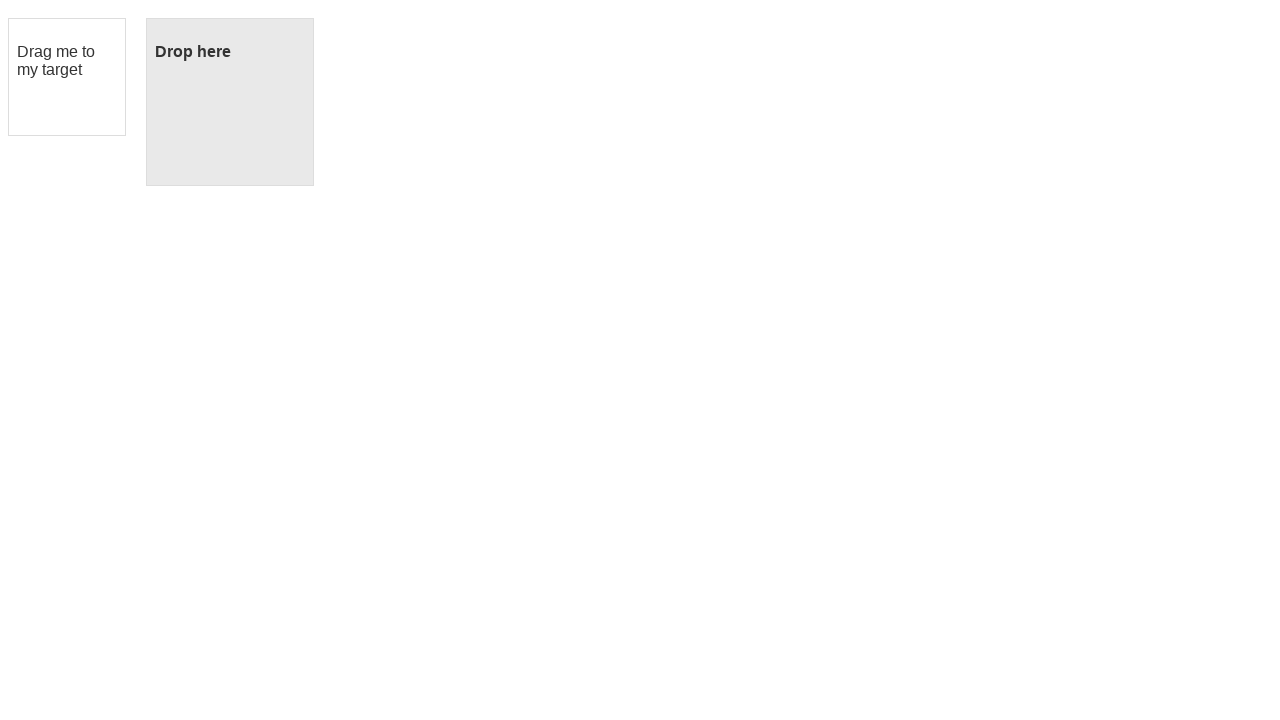

Located the droppable element
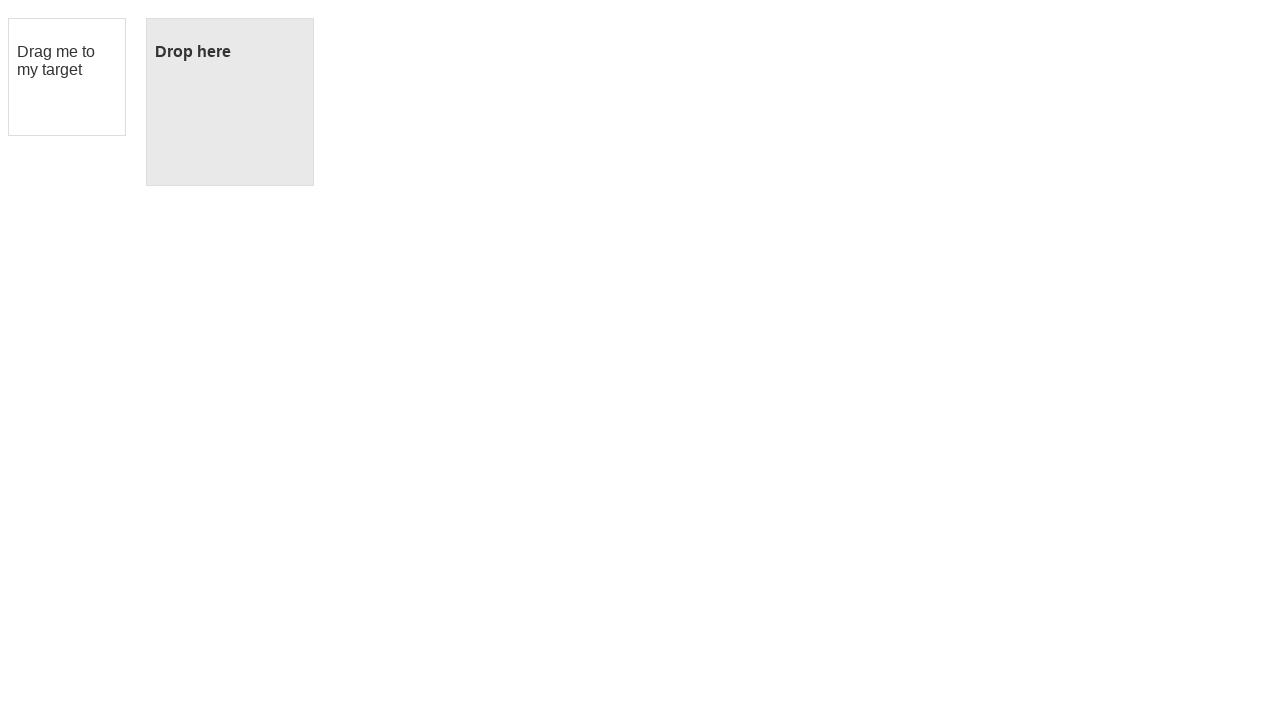

Dragged the draggable element onto the droppable target at (230, 102)
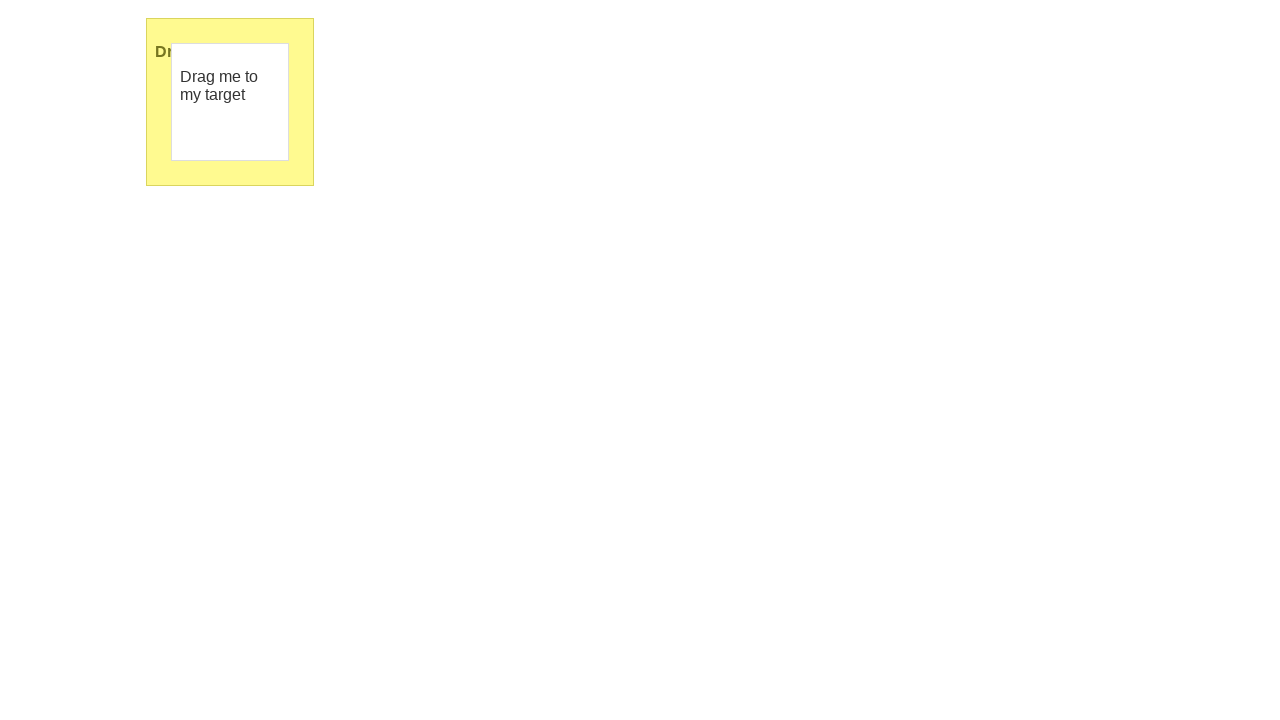

Verified that drop was successful - droppable element text changed to 'Dropped!'
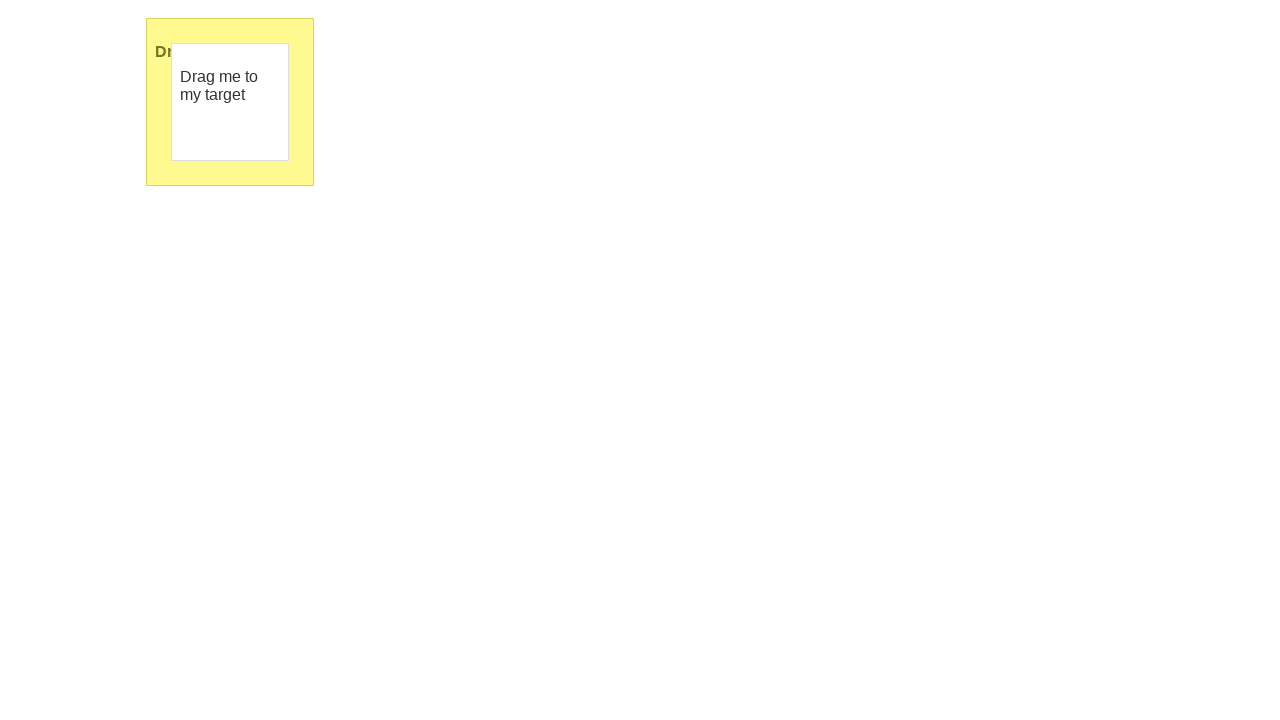

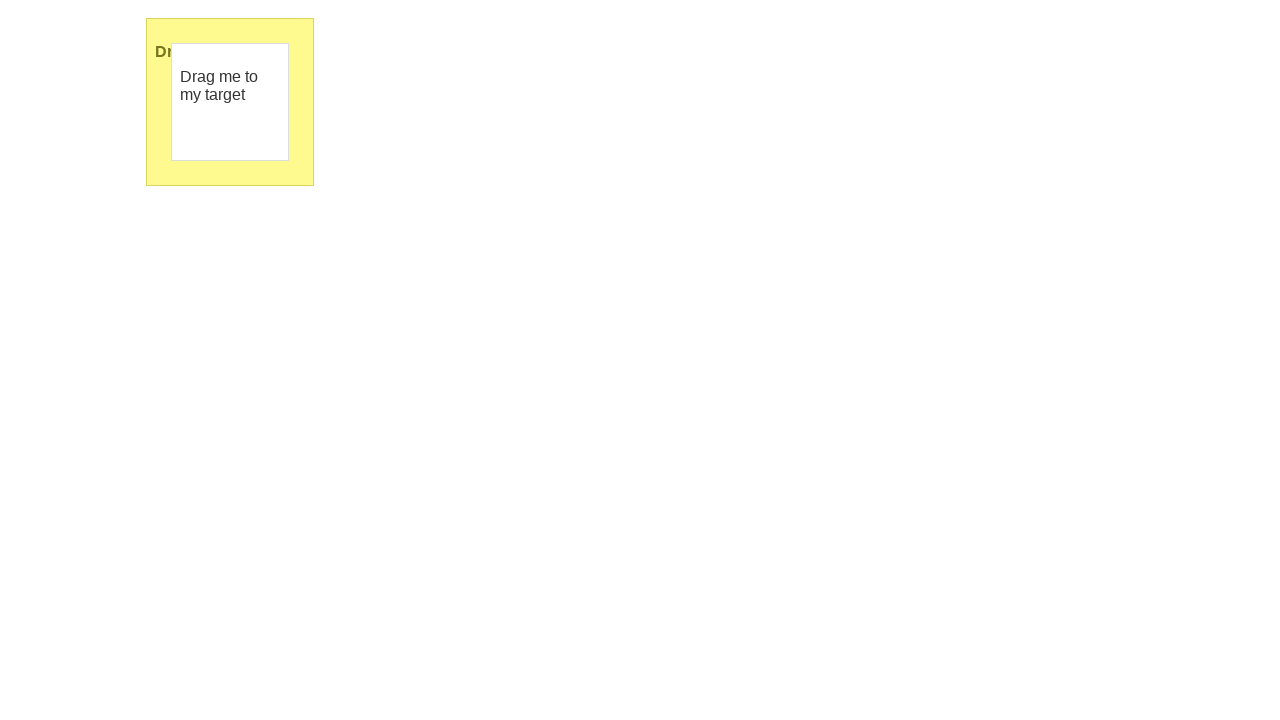